Solves a mathematical captcha by calculating a formula based on a displayed value, then fills the answer and selects checkboxes before submitting

Starting URL: https://suninjuly.github.io/math.html

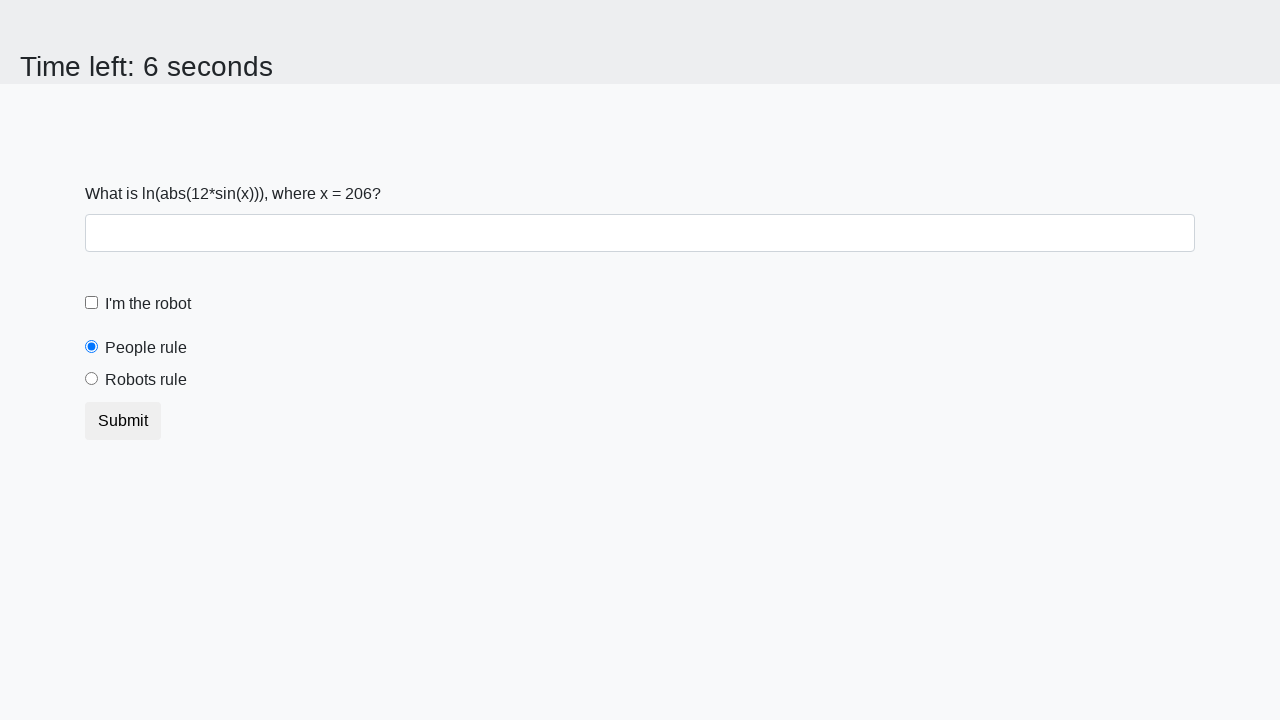

Located the input value element
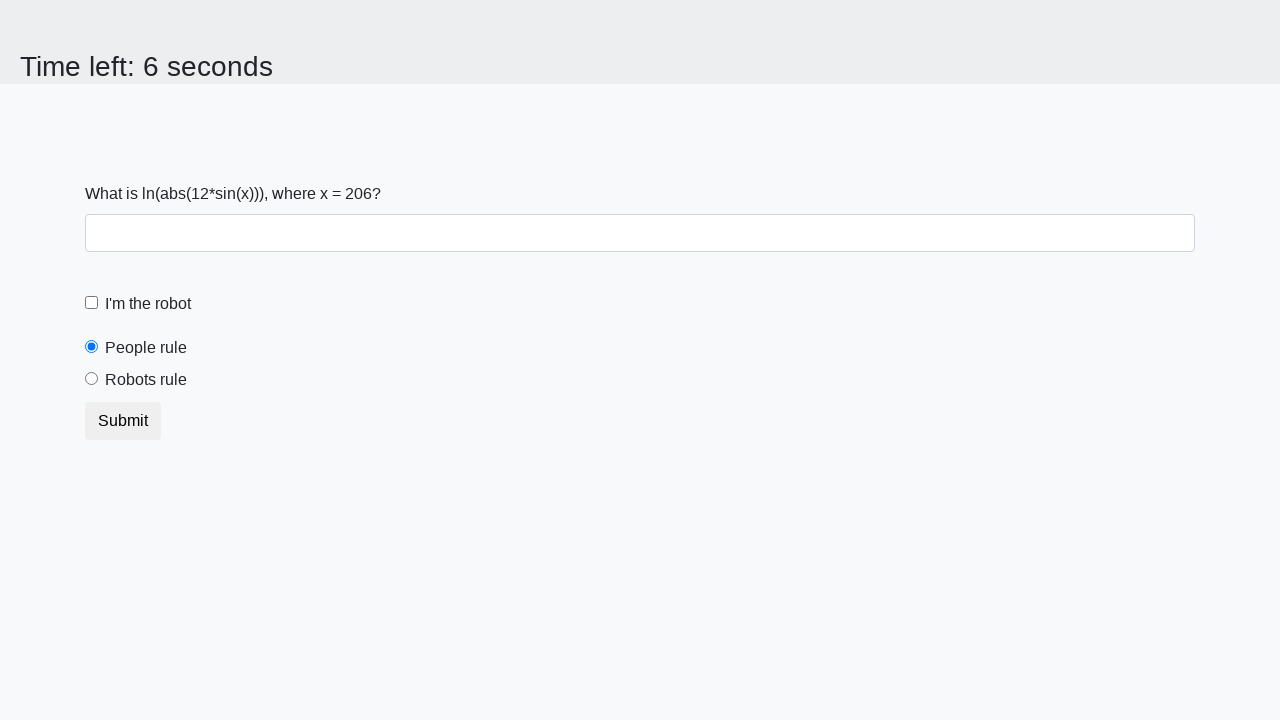

Retrieved the value from input element: 206
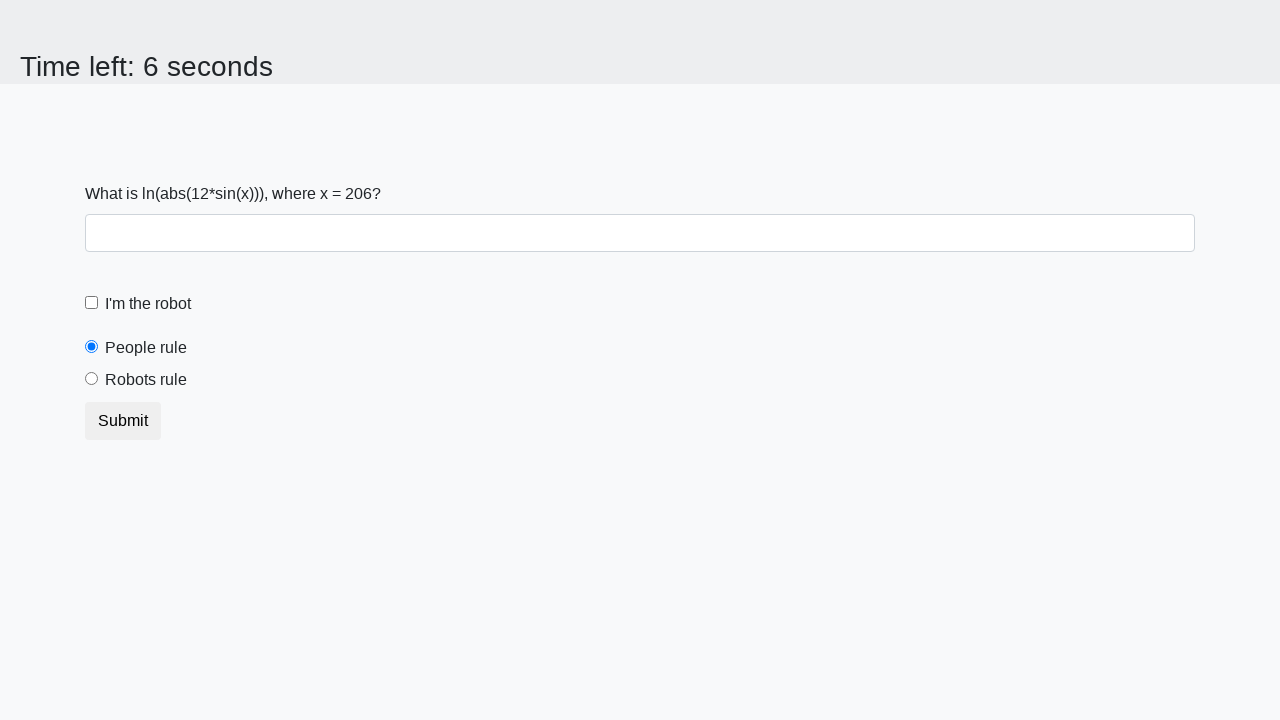

Calculated the mathematical formula result: 2.4592214954945826
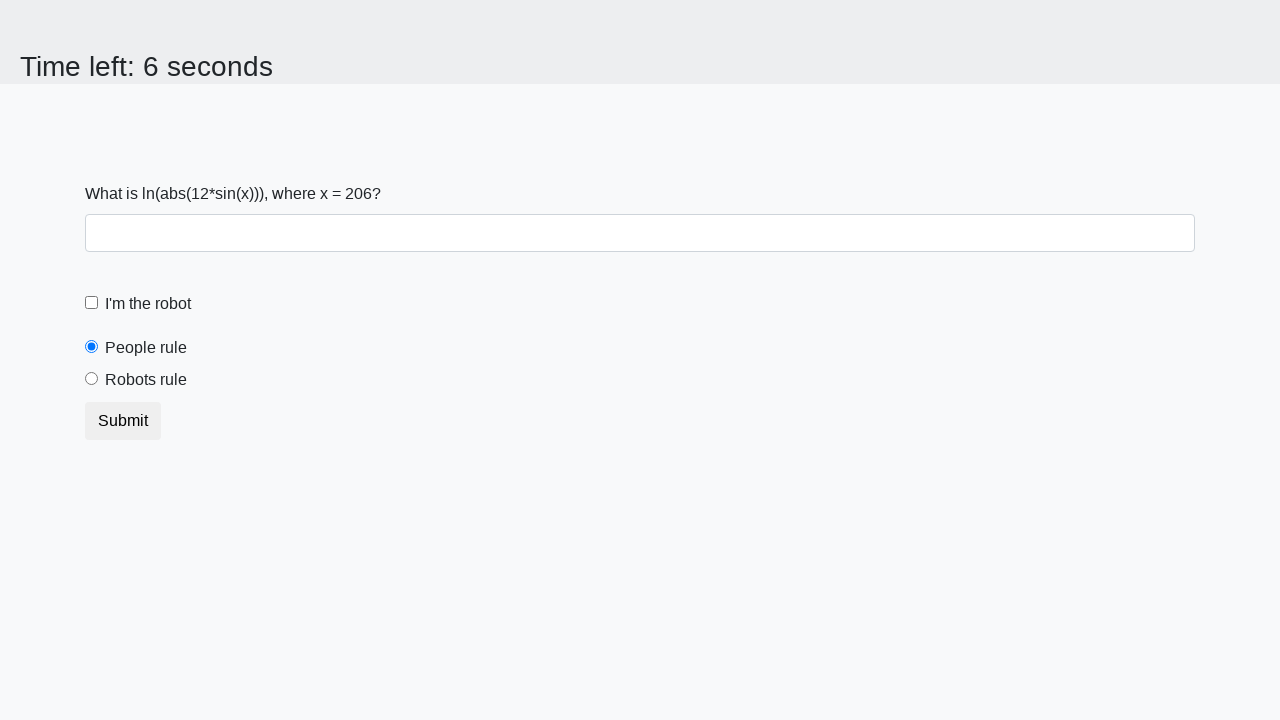

Filled answer field with calculated value: 2.4592214954945826 on #answer
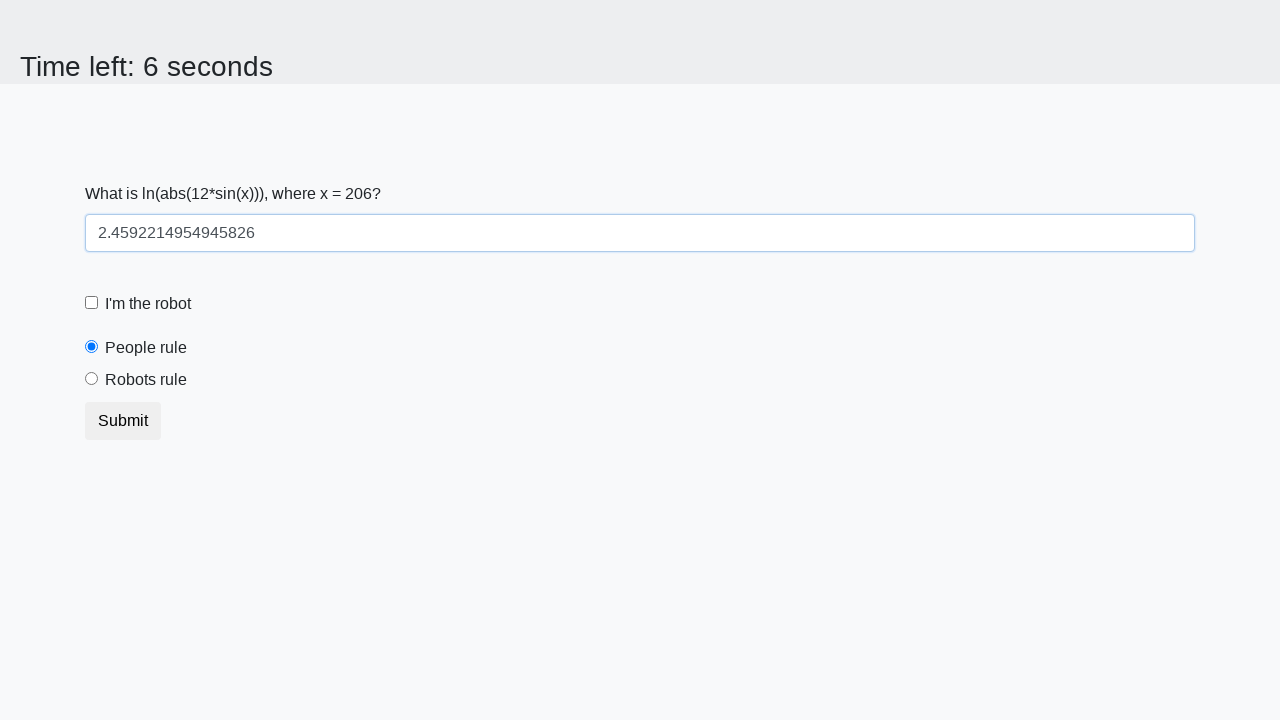

Clicked the robot checkbox at (92, 303) on #robotCheckbox
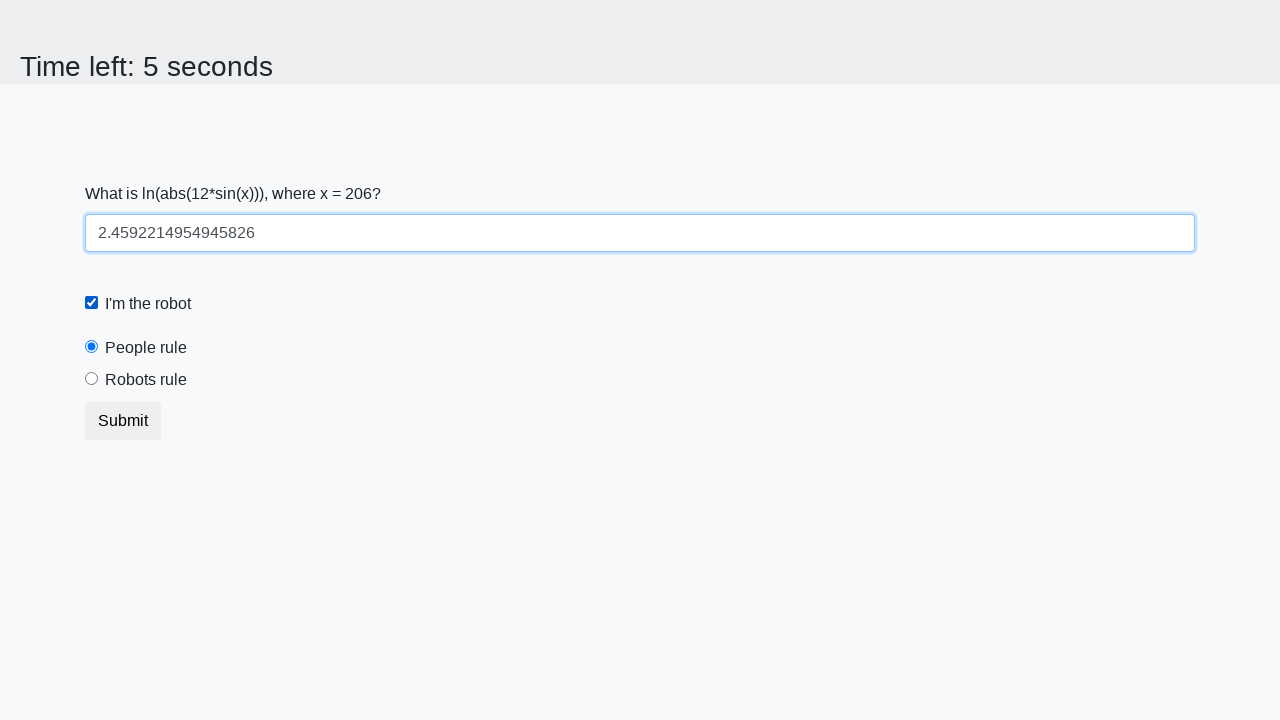

Clicked the robots rule radio button at (92, 379) on #robotsRule
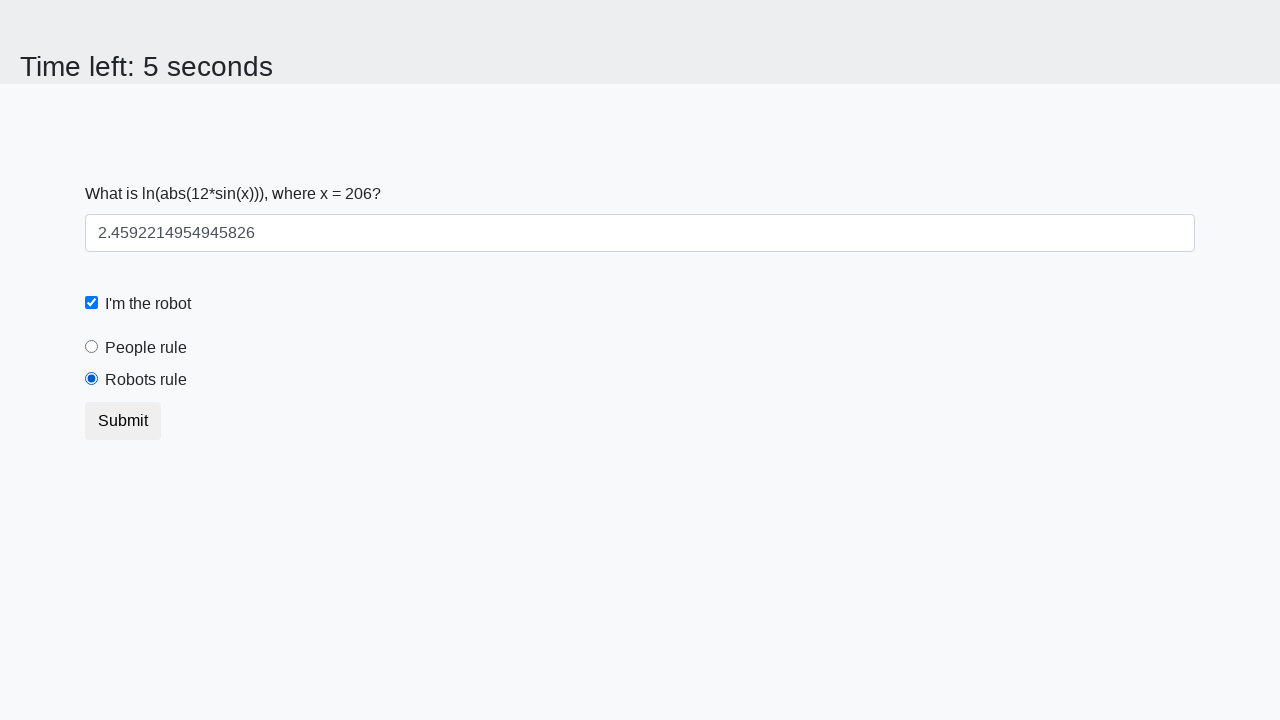

Clicked the submit button to complete the form at (123, 421) on button.btn
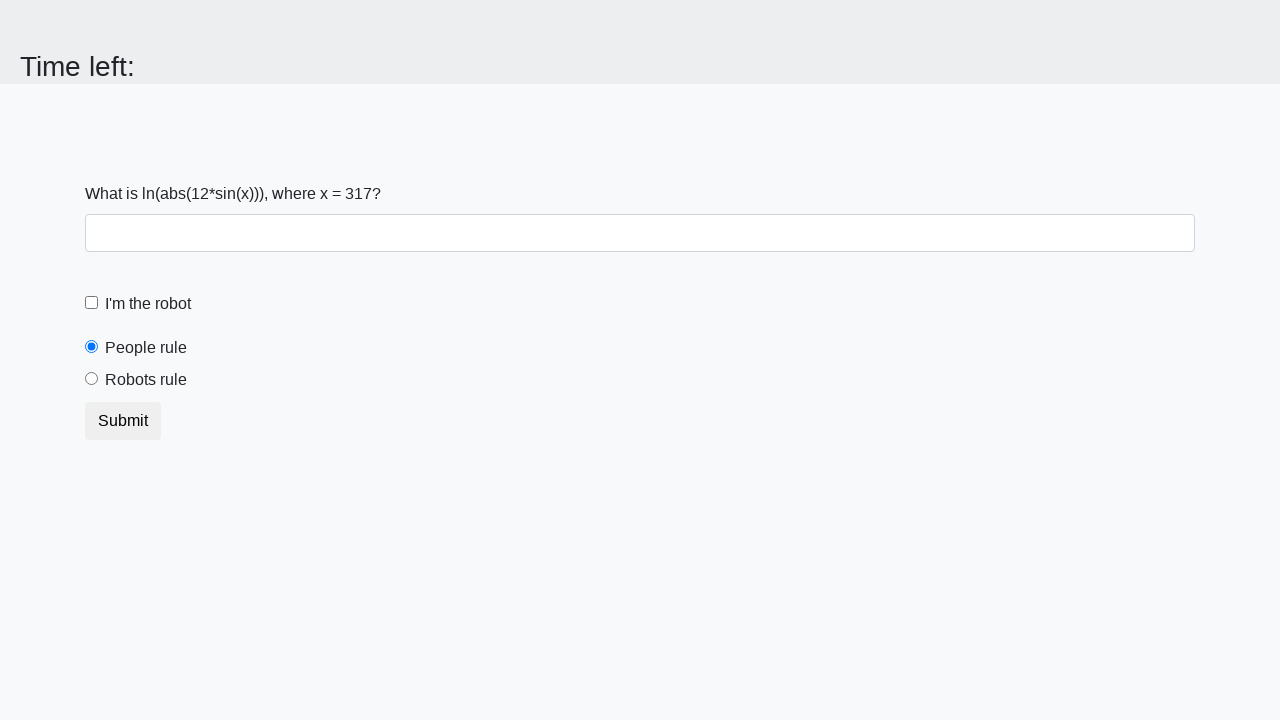

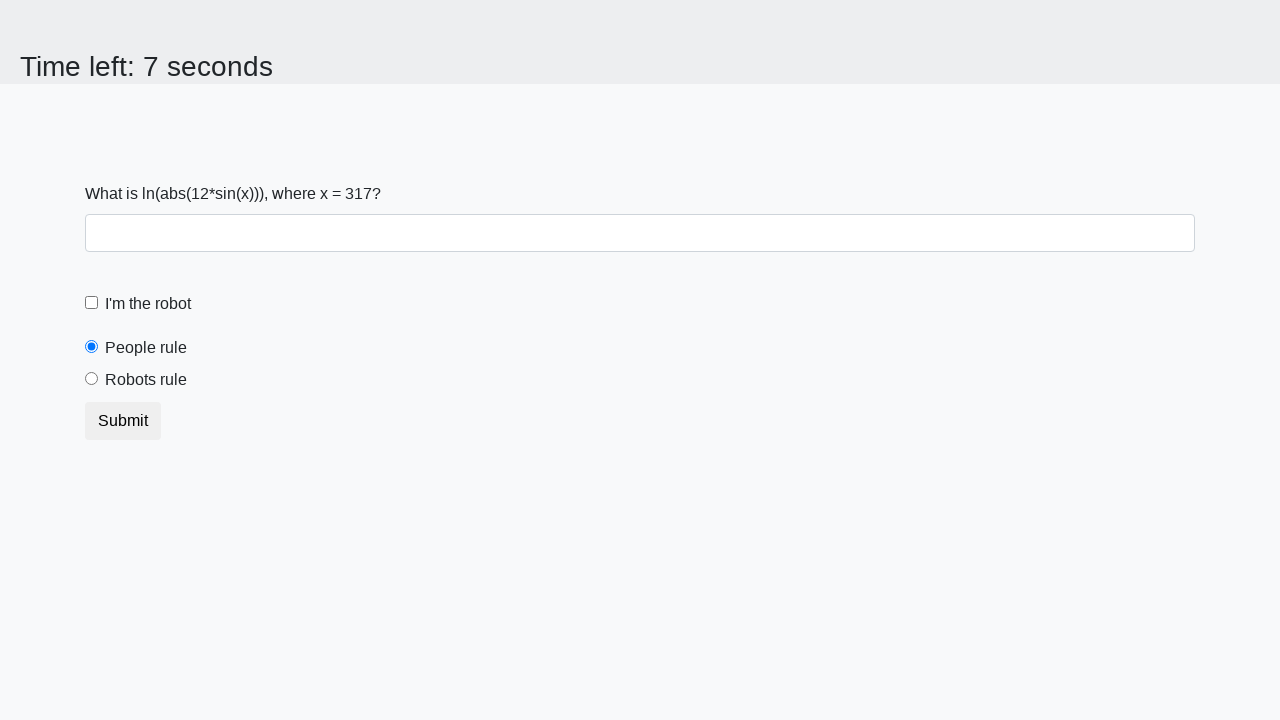